Tests text copy and paste functionality between two text areas using keyboard shortcuts

Starting URL: https://text-compare.com/

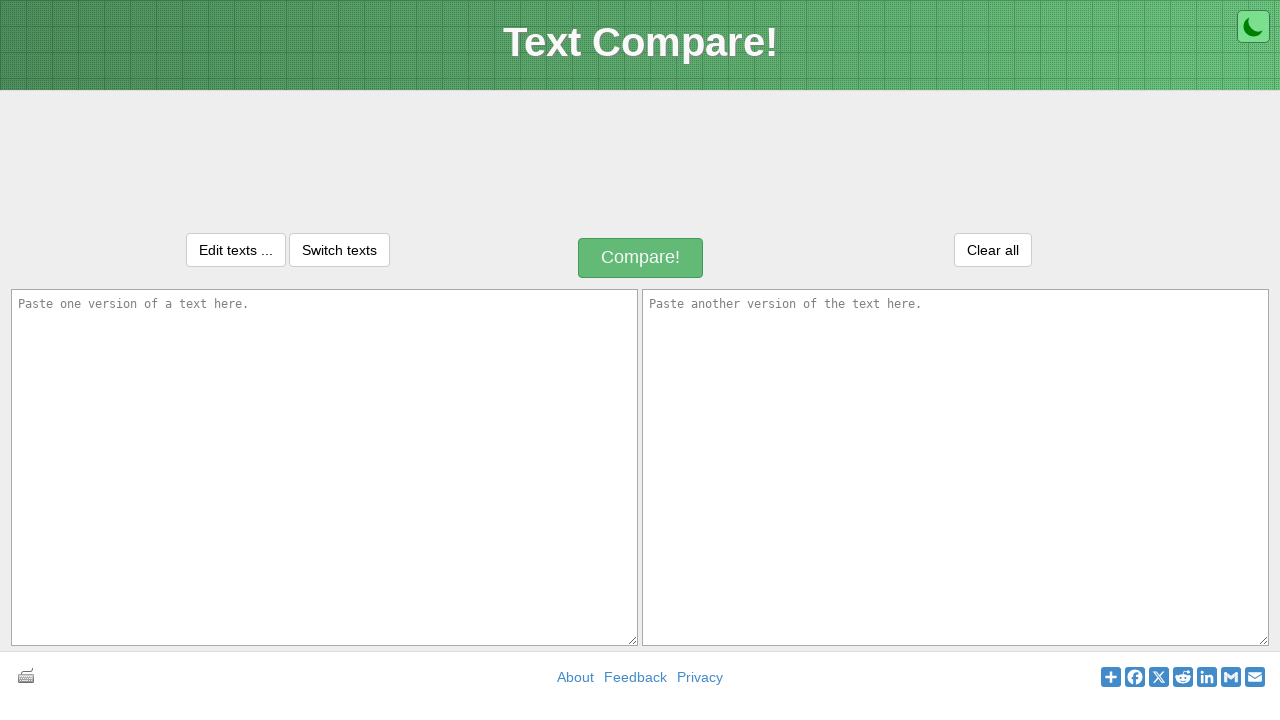

Located first text area element
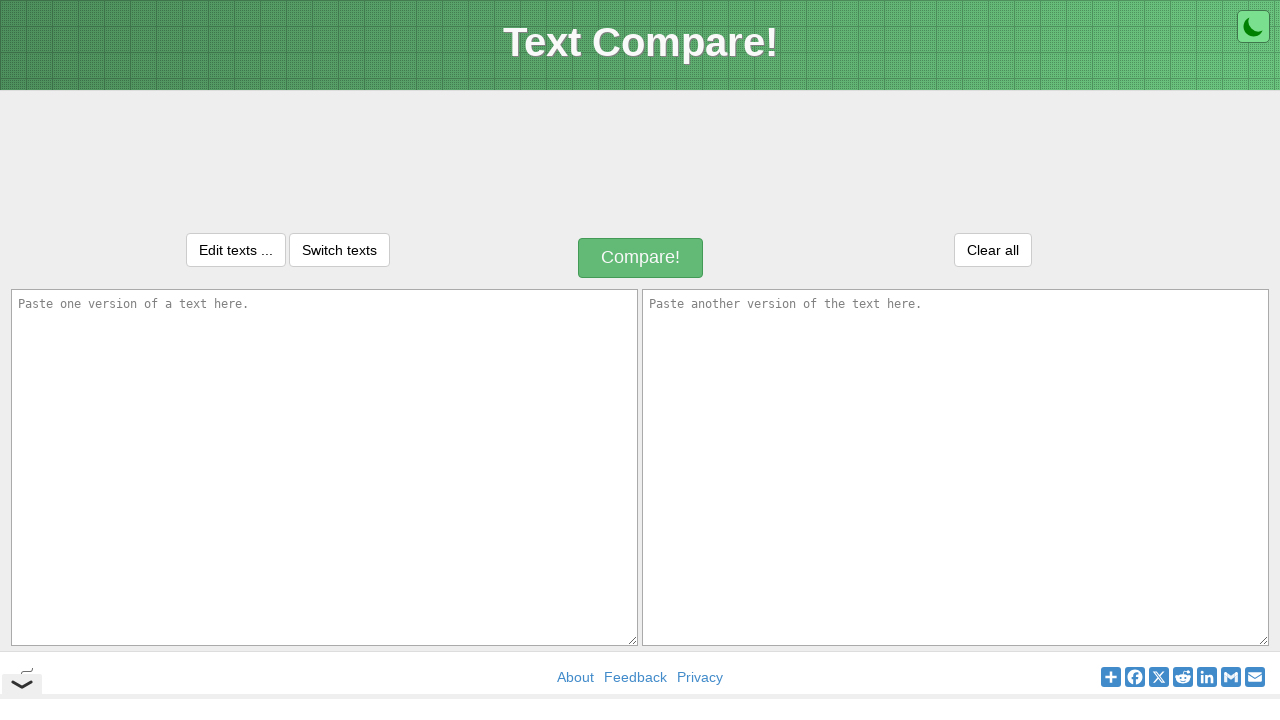

Clicked on first text area to focus it at (324, 467) on textarea#inputText1
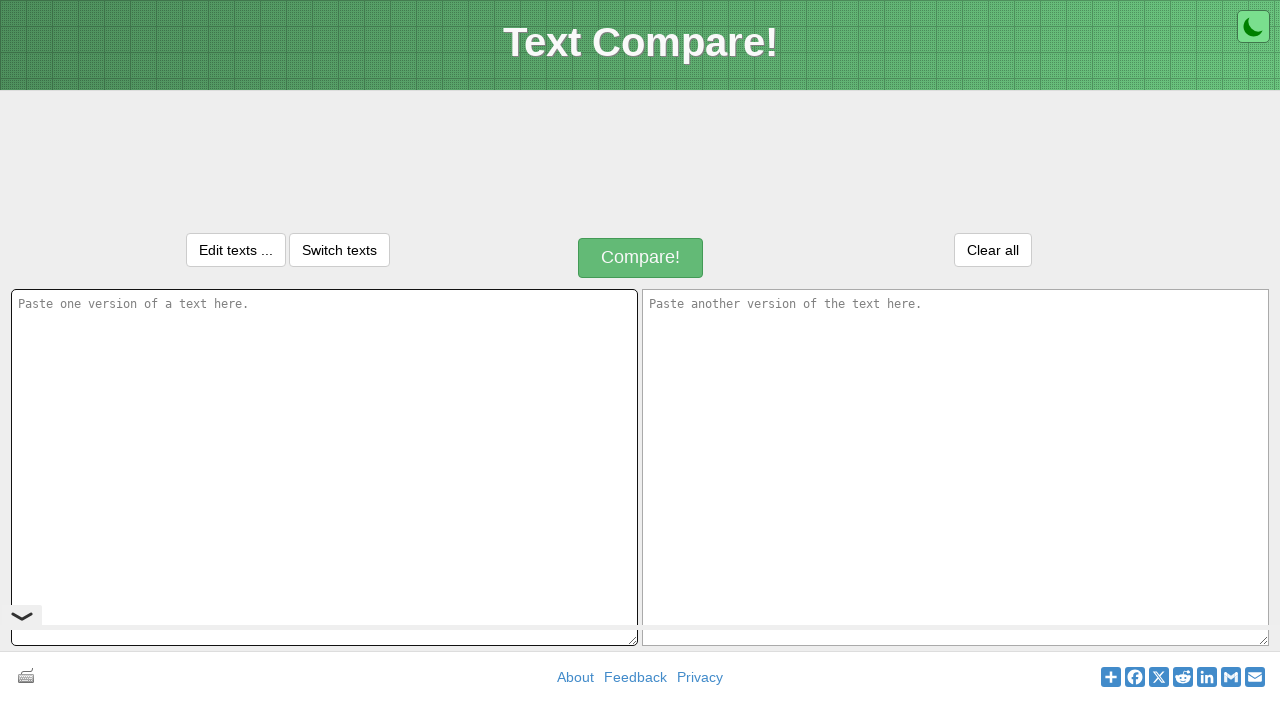

Typed 'Good Bye Keys' with proper capitalization in first text area
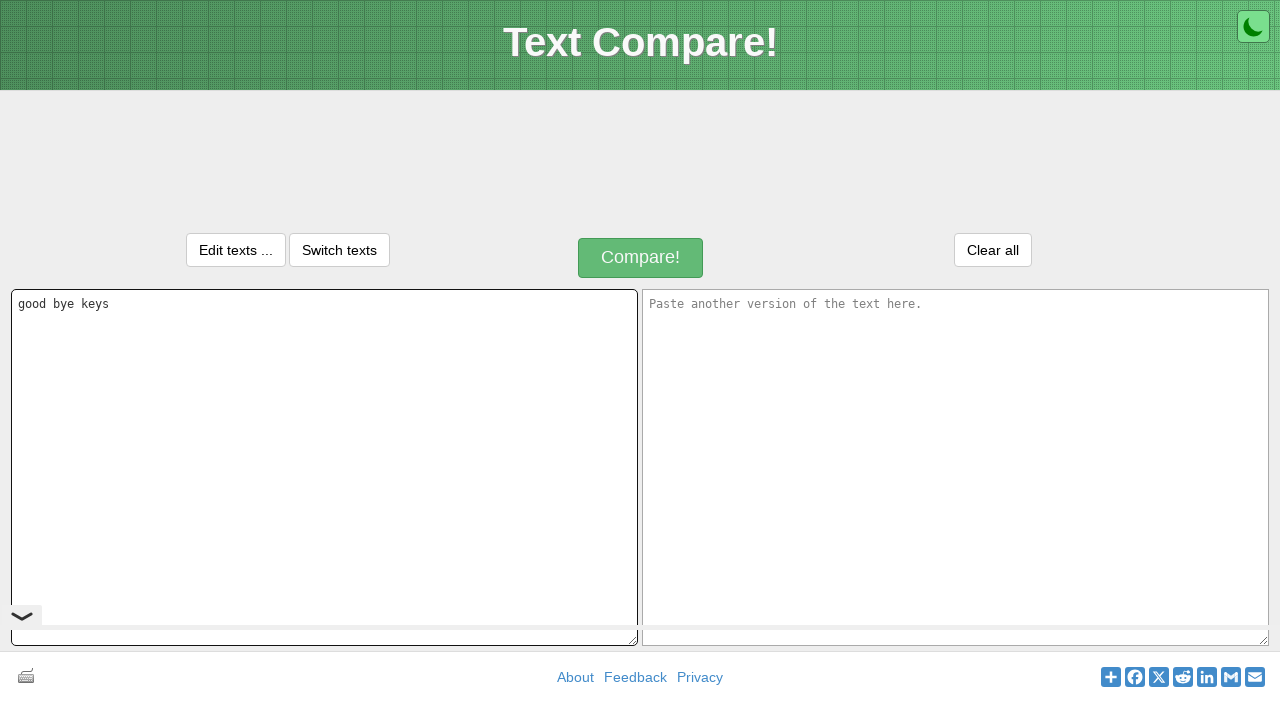

Selected all text in first text area using Ctrl+A
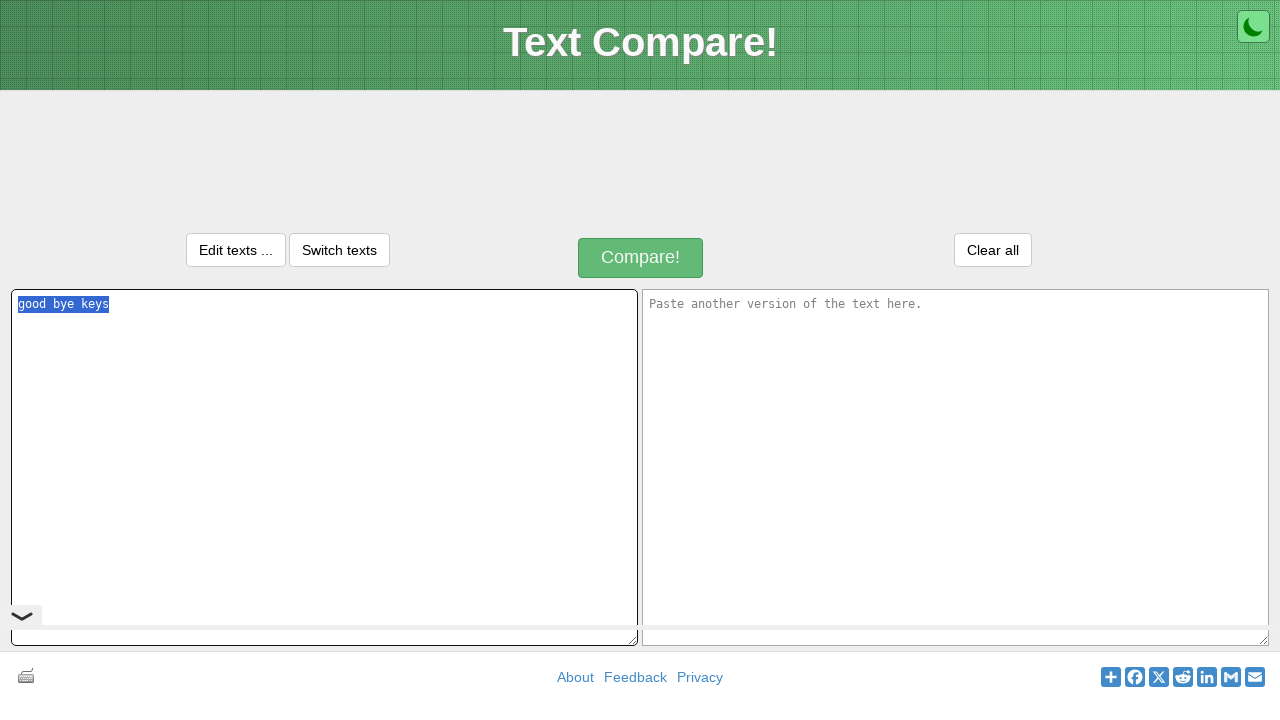

Copied selected text to clipboard using Ctrl+C
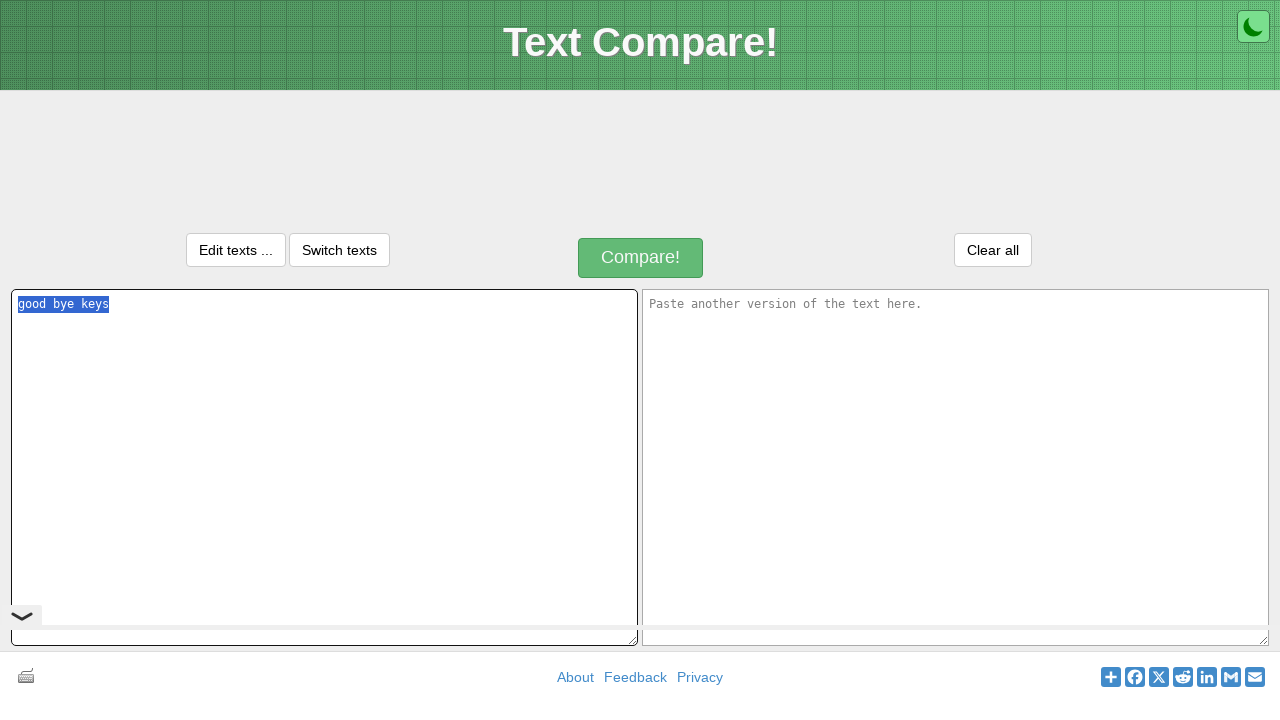

Located second text area element
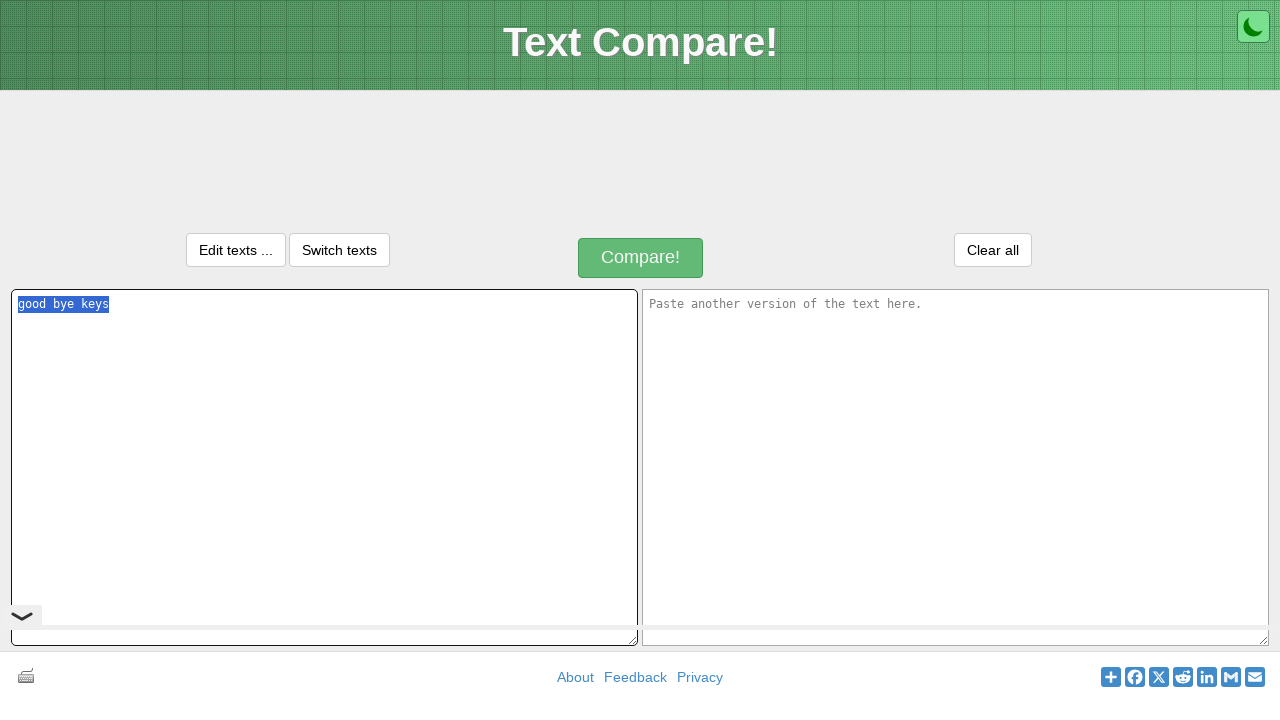

Clicked on second text area to focus it at (956, 467) on textarea#inputText2
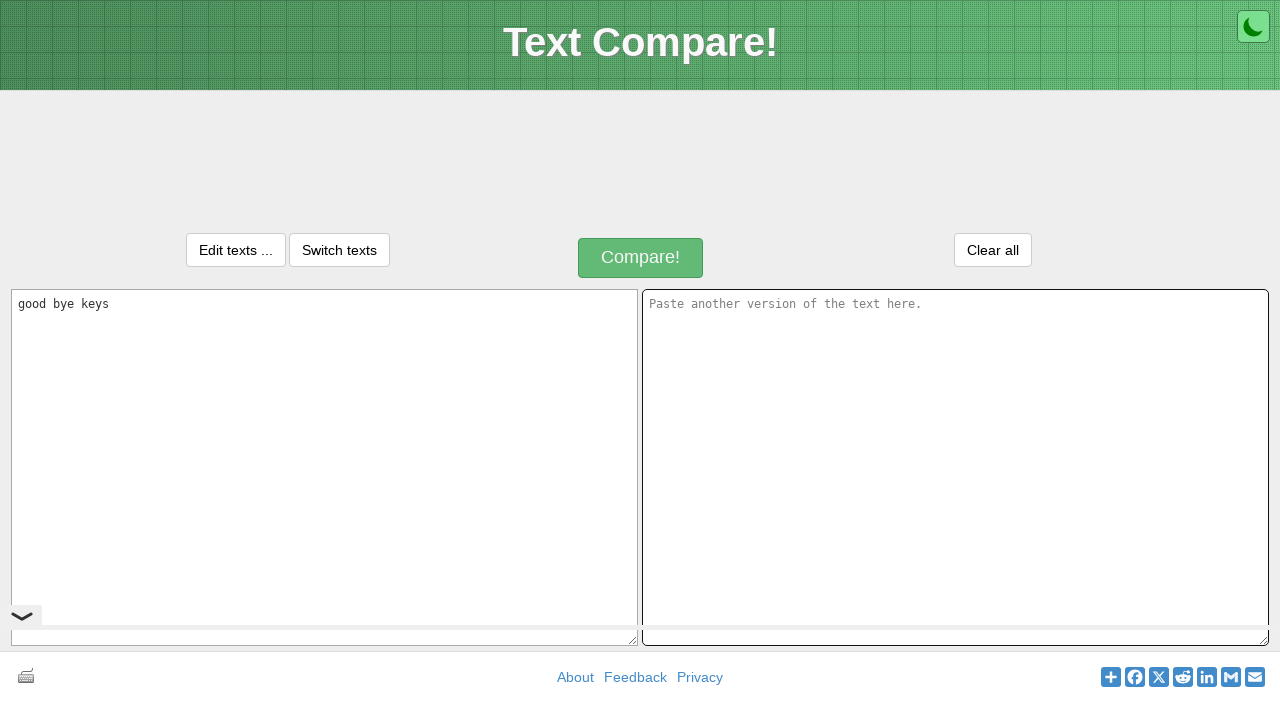

Pasted copied text into second text area using Ctrl+V
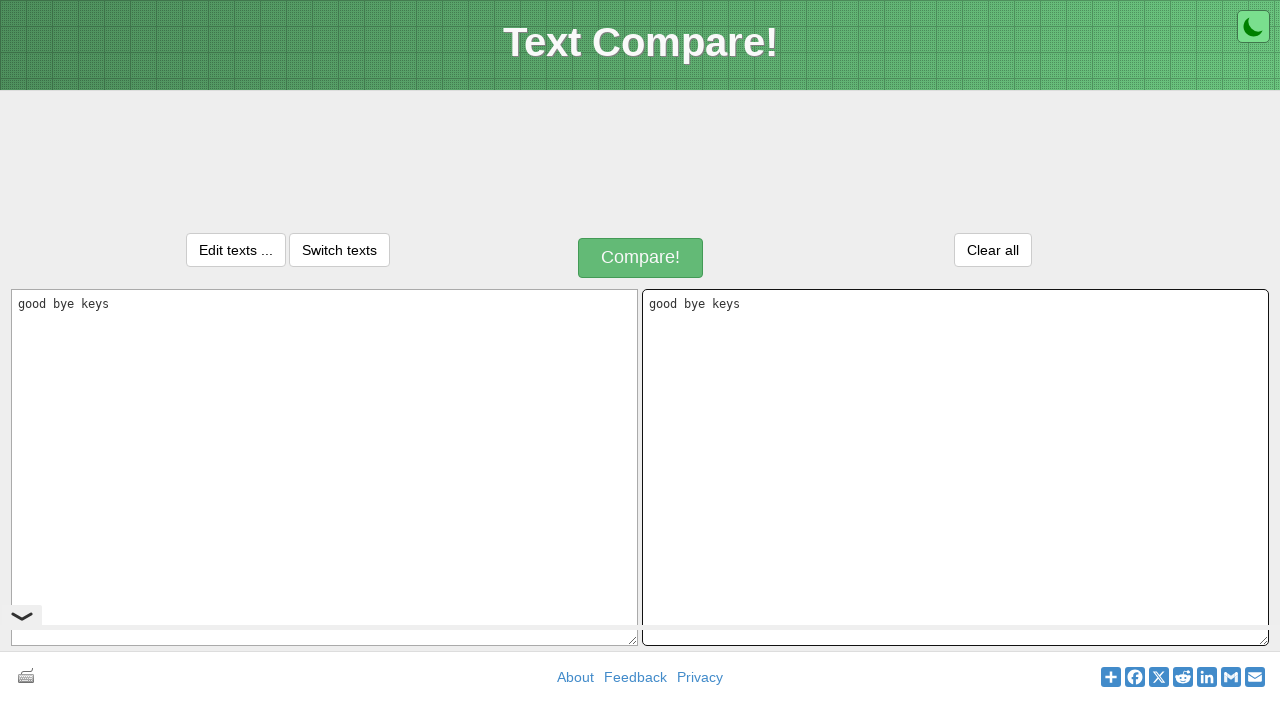

Verified both text areas contain identical content
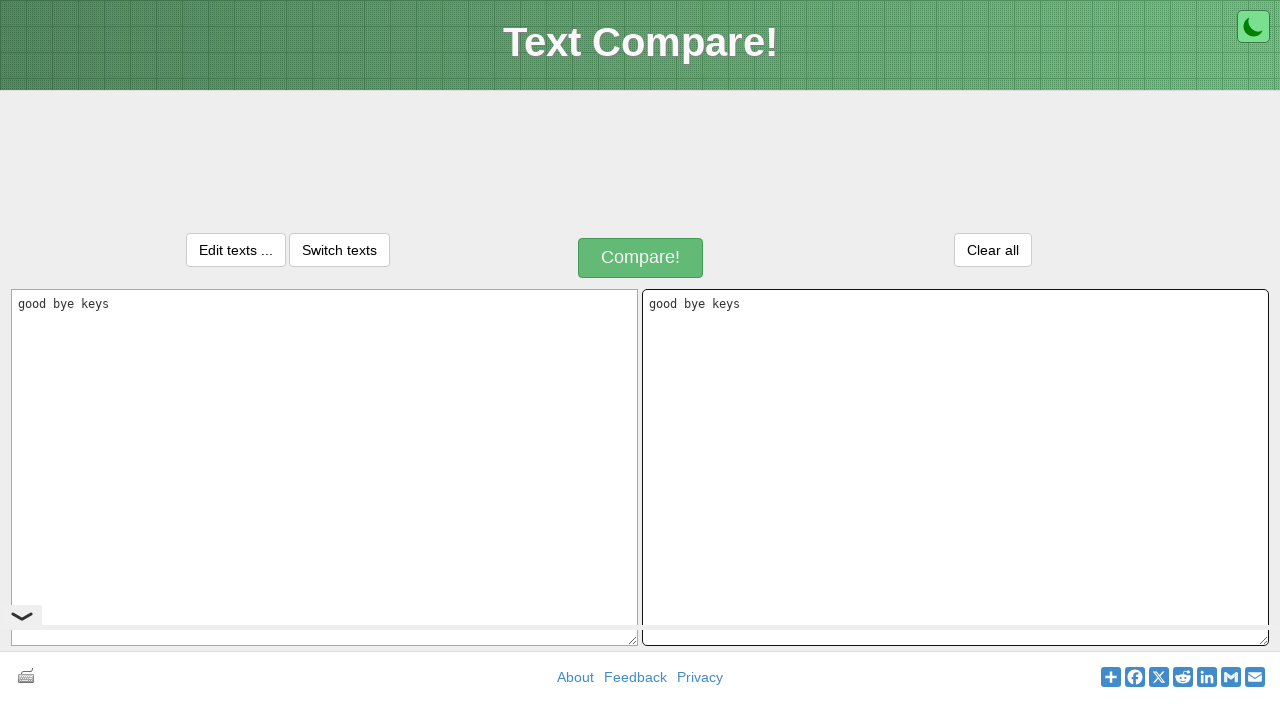

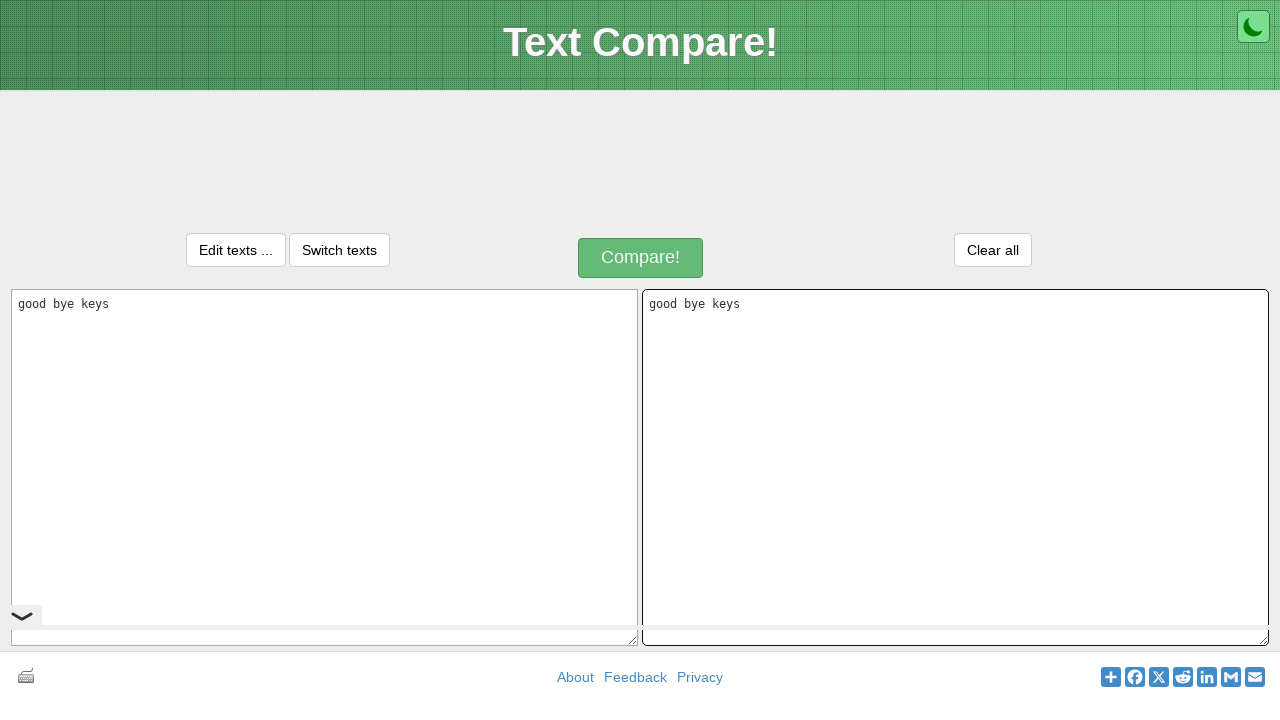